Tests the Context Menu link by clicking it and verifying navigation to the correct page

Starting URL: https://the-internet.herokuapp.com/

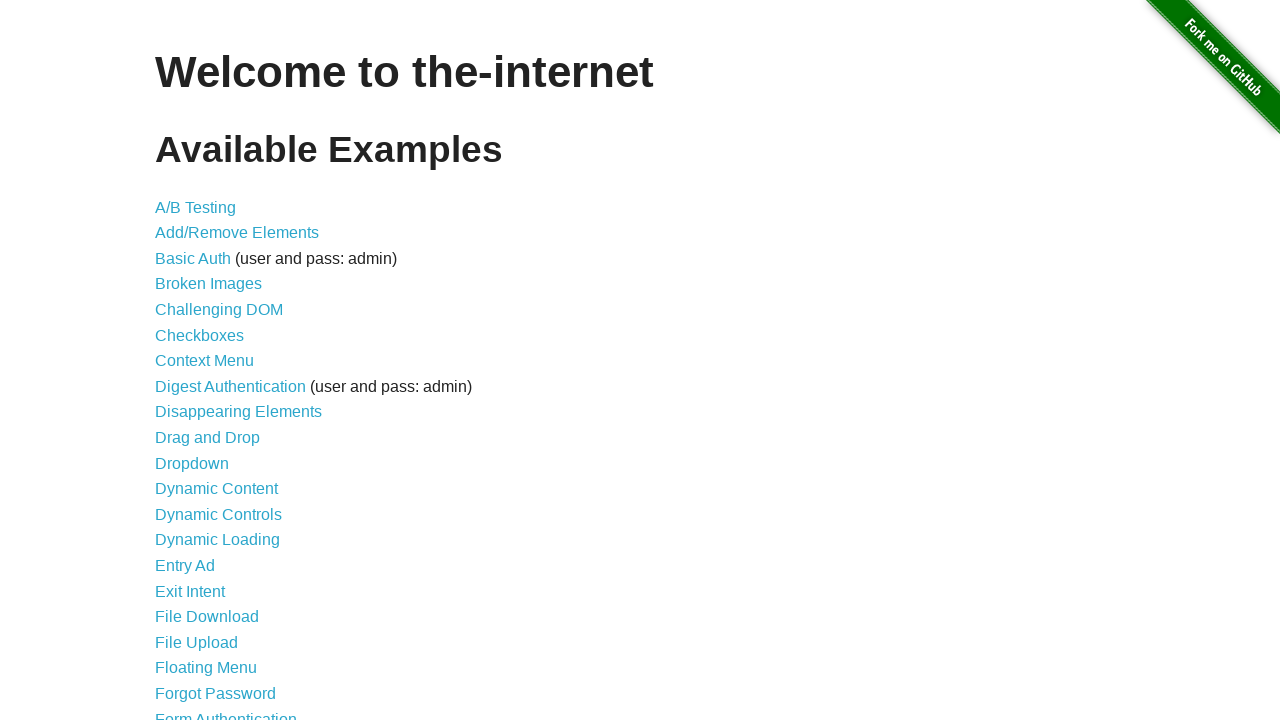

Clicked Context Menu link at (204, 361) on internal:role=link[name="Context"i]
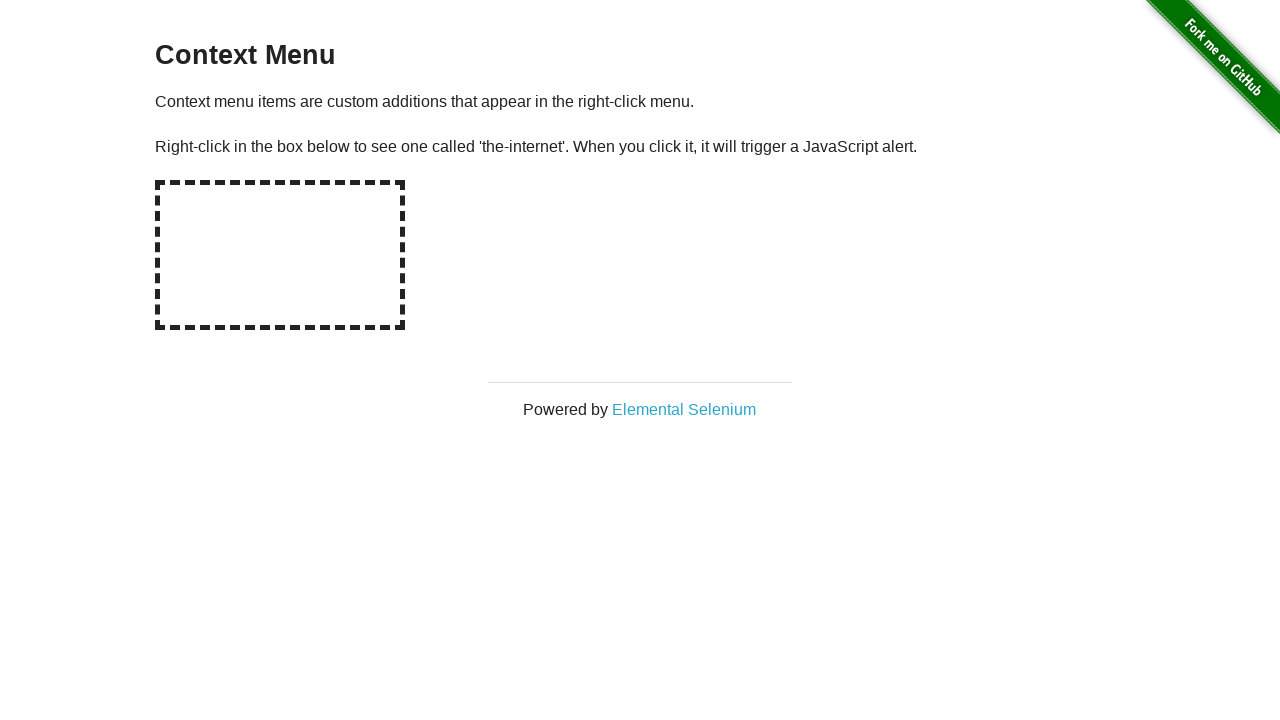

Verified navigation to context menu page (URL contains 'context_menu')
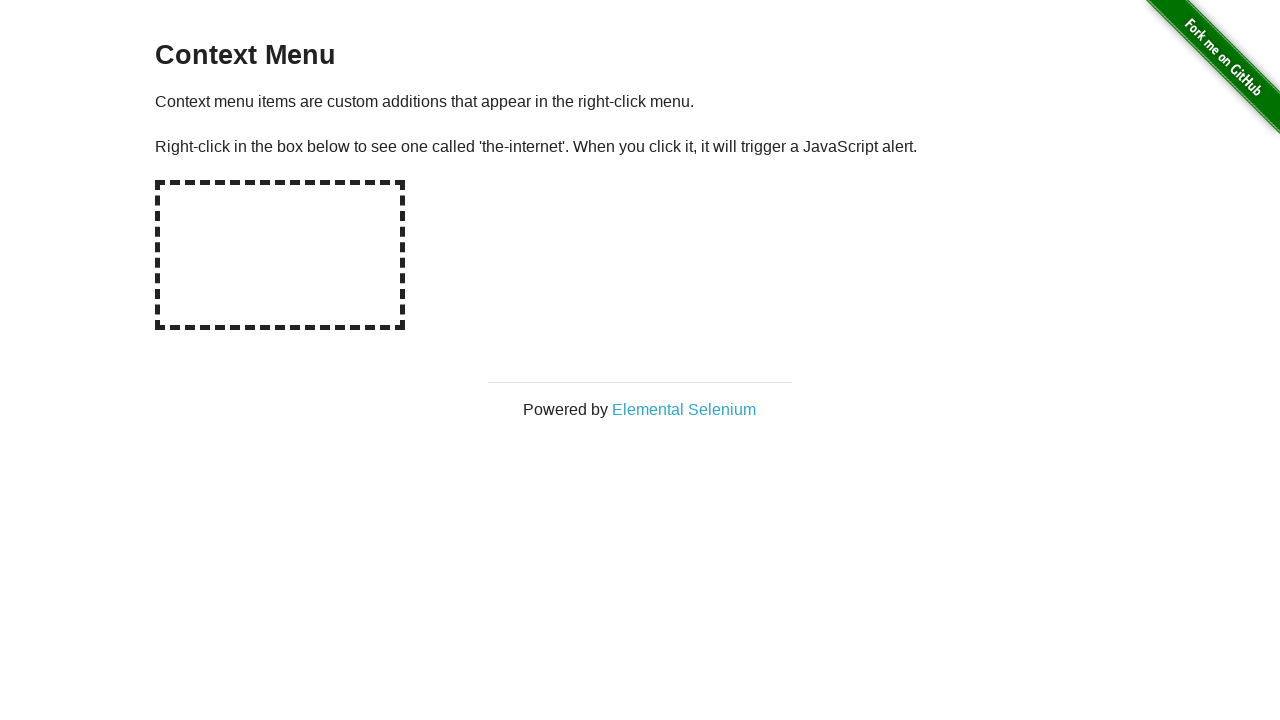

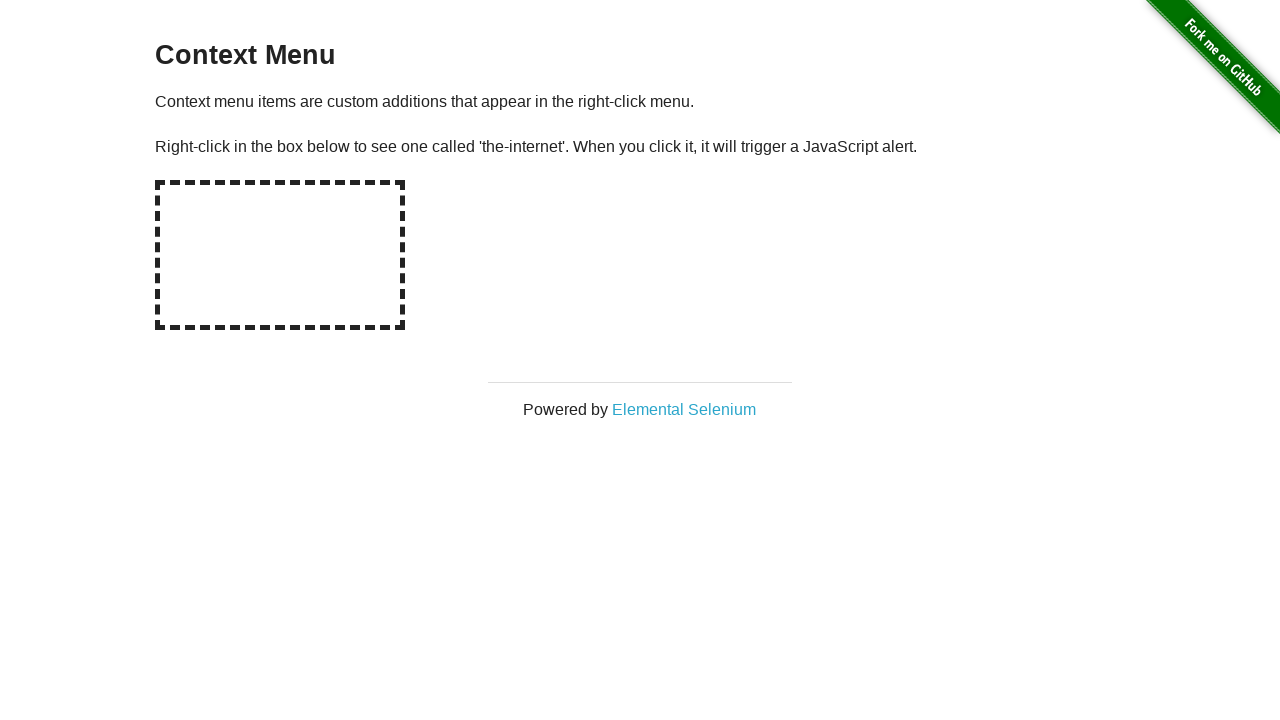